Tests the return functionality by renting a cat, then returning it, and verifying the cat list is restored

Starting URL: https://cs1632.appspot.com/

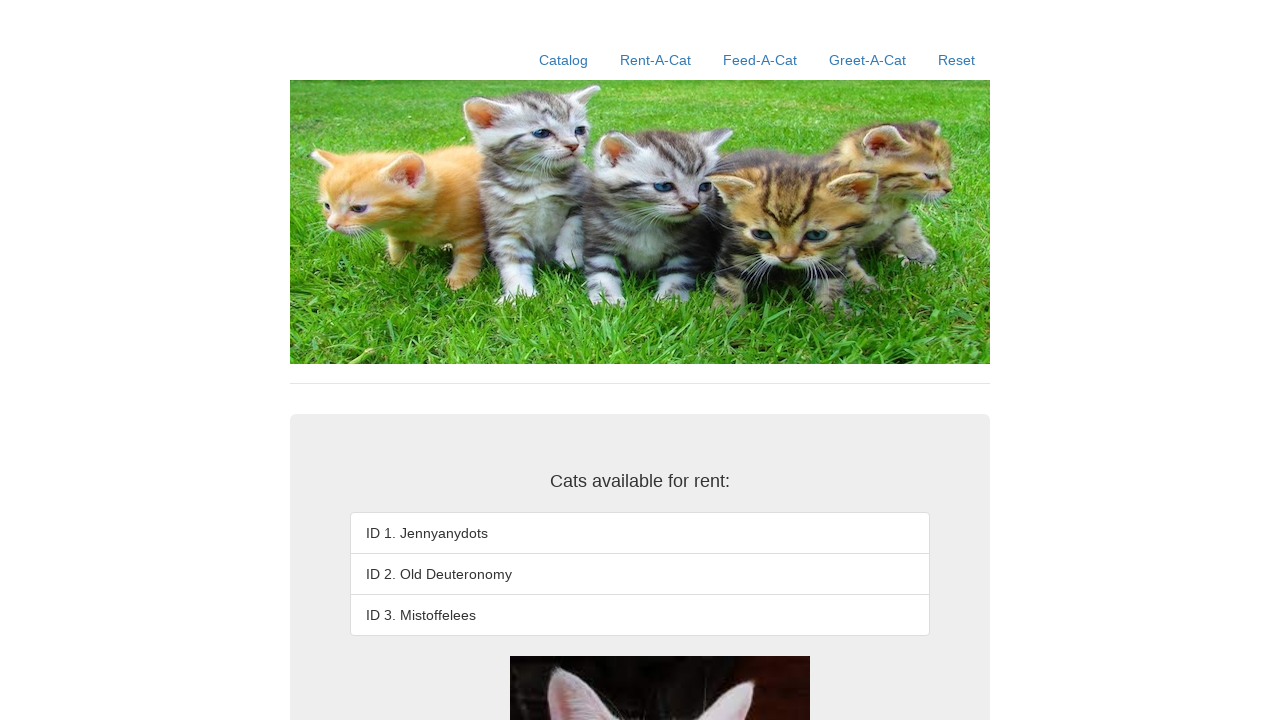

Clicked Rent-A-Cat link at (656, 60) on text=Rent-A-Cat
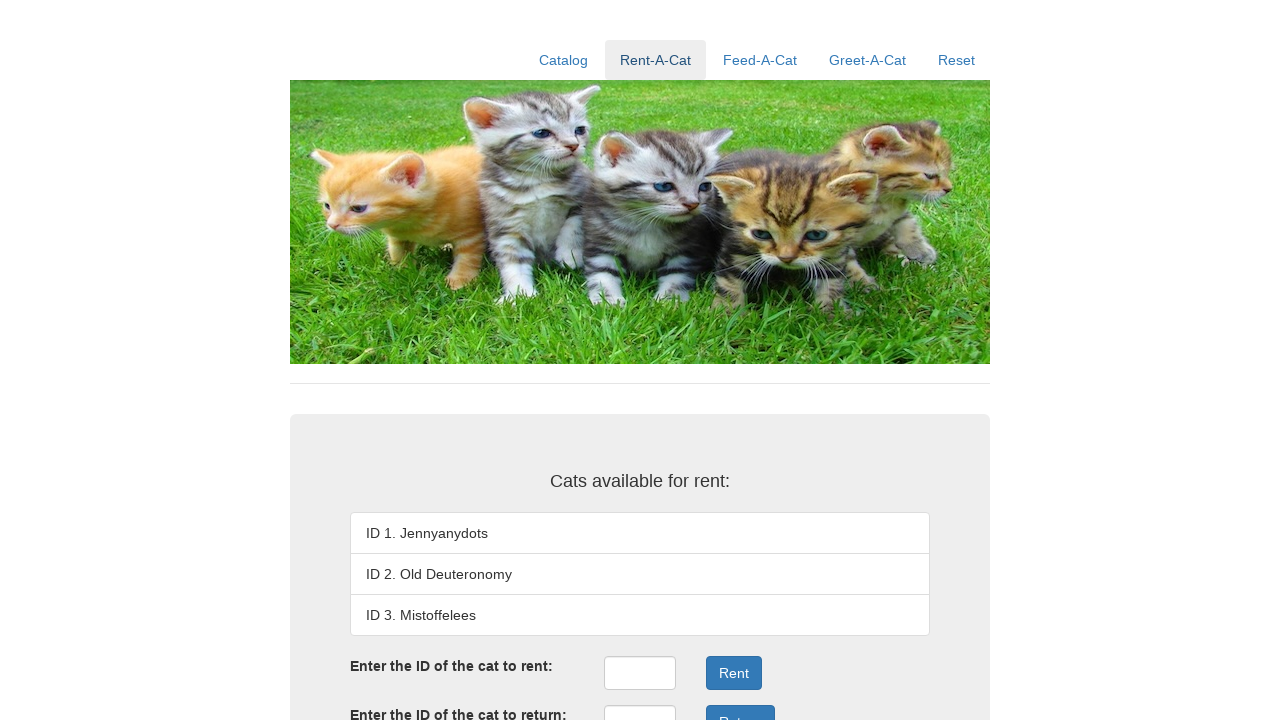

Clicked rent ID input field at (640, 673) on #rentID
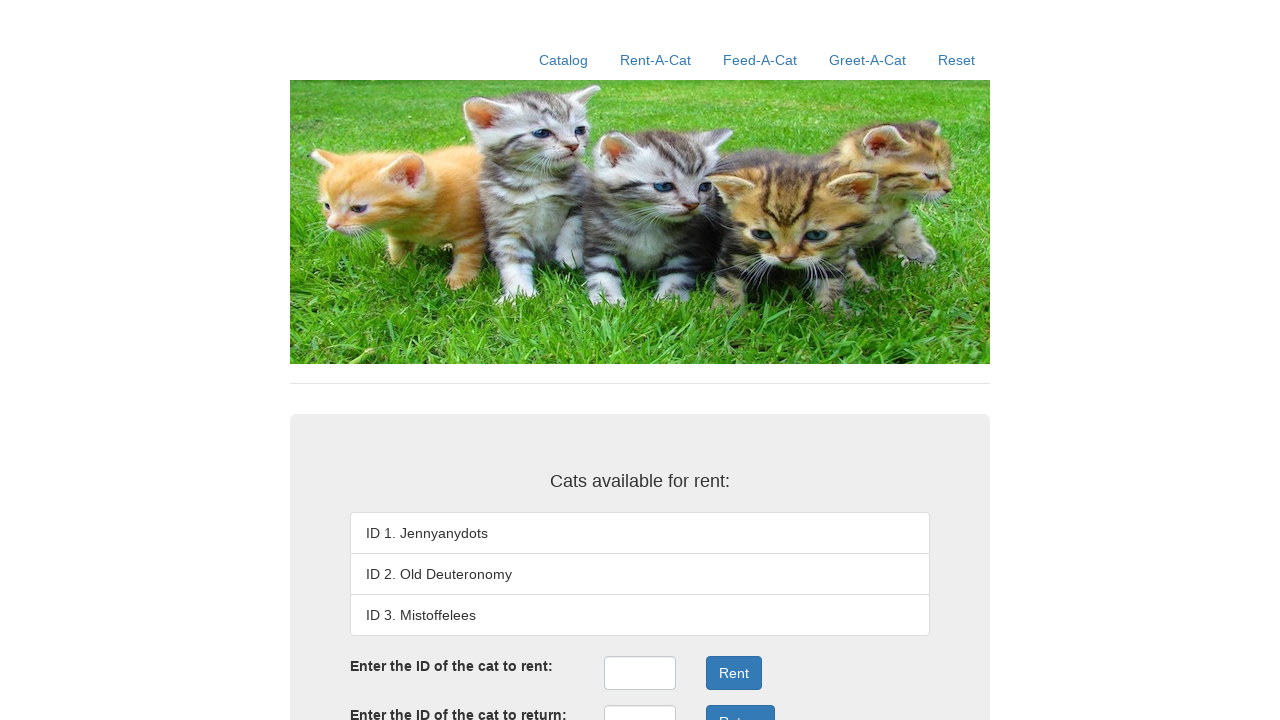

Filled rent ID field with '1' on #rentID
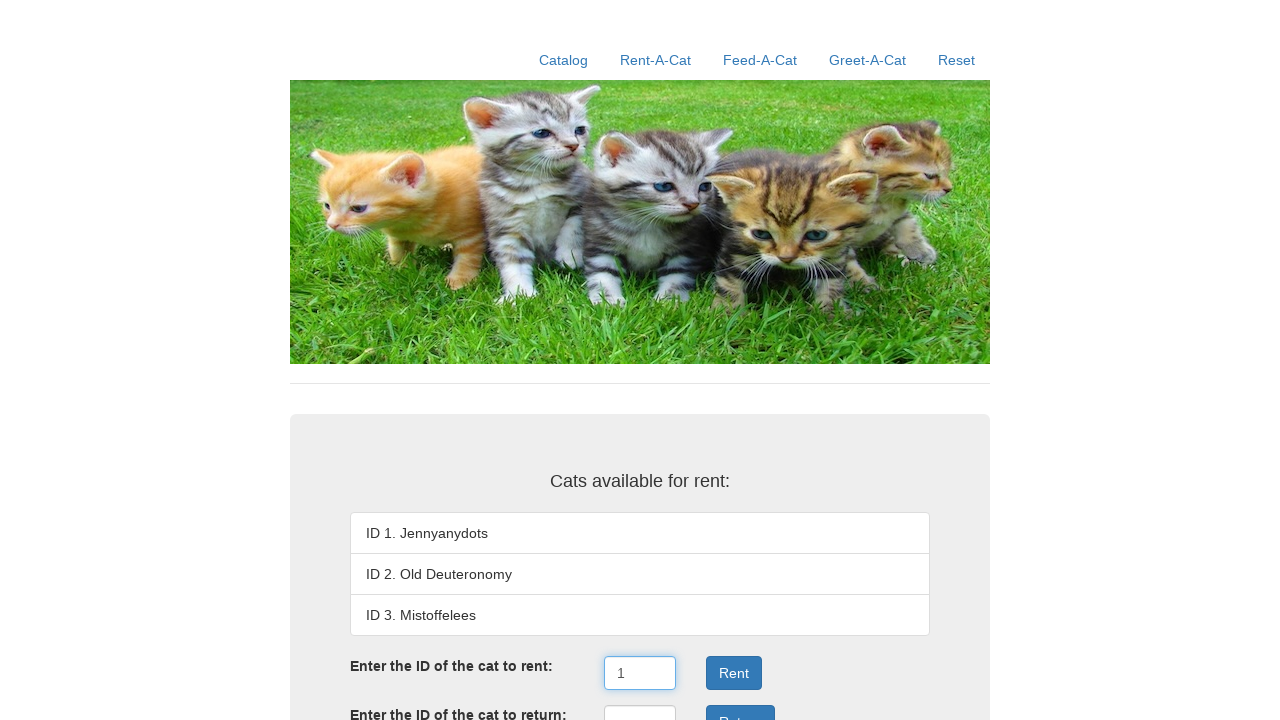

Clicked rent button to rent cat ID 1 at (734, 673) on .form-group:nth-child(3) .btn
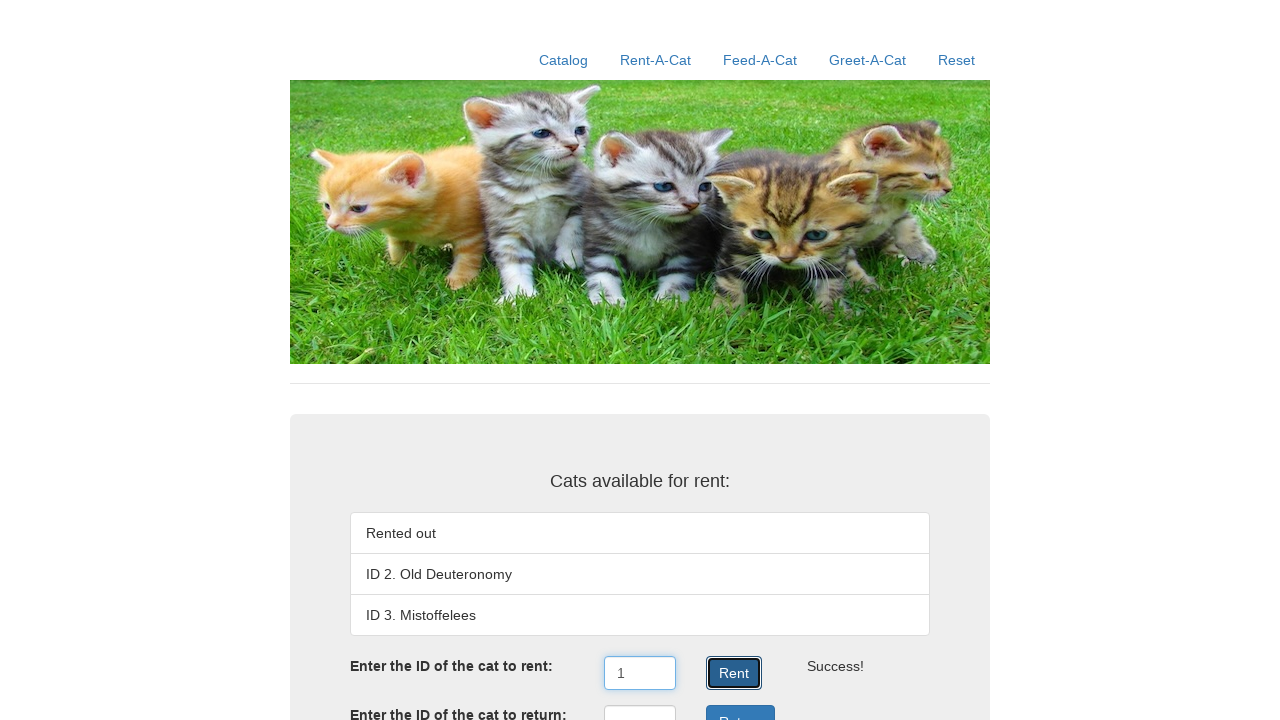

Clicked return ID input field at (640, 703) on #returnID
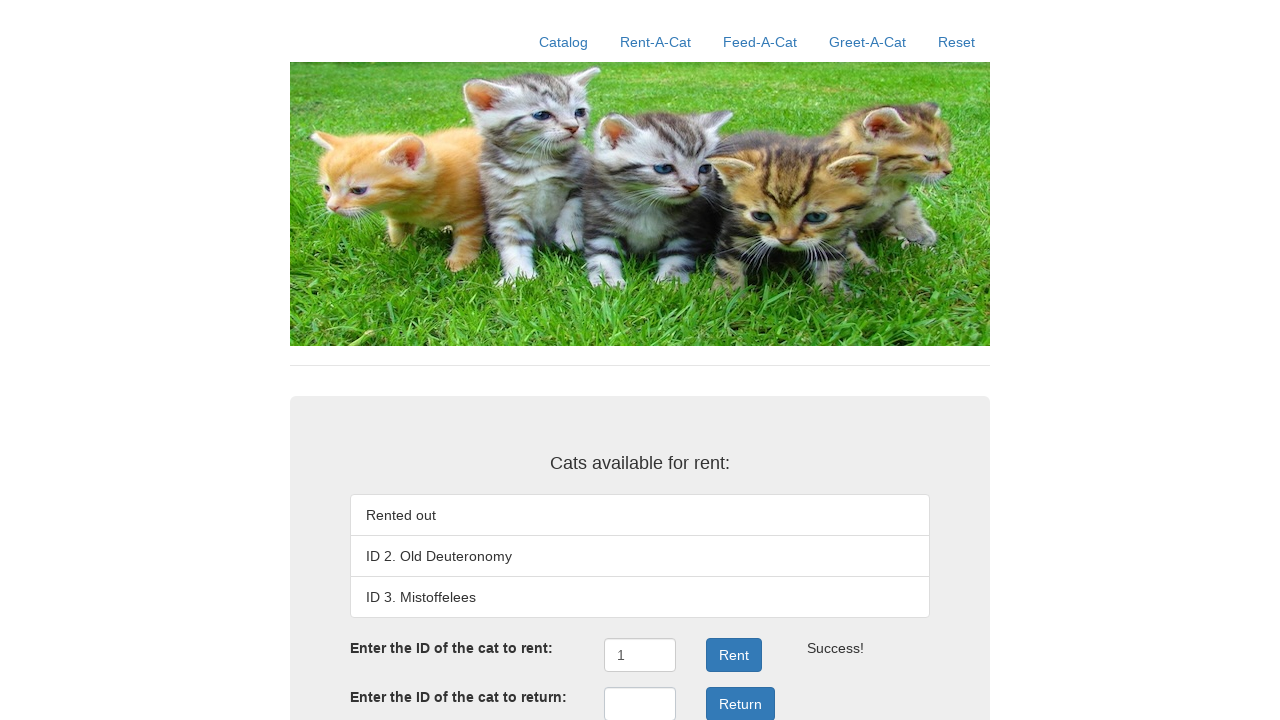

Filled return ID field with '1' on #returnID
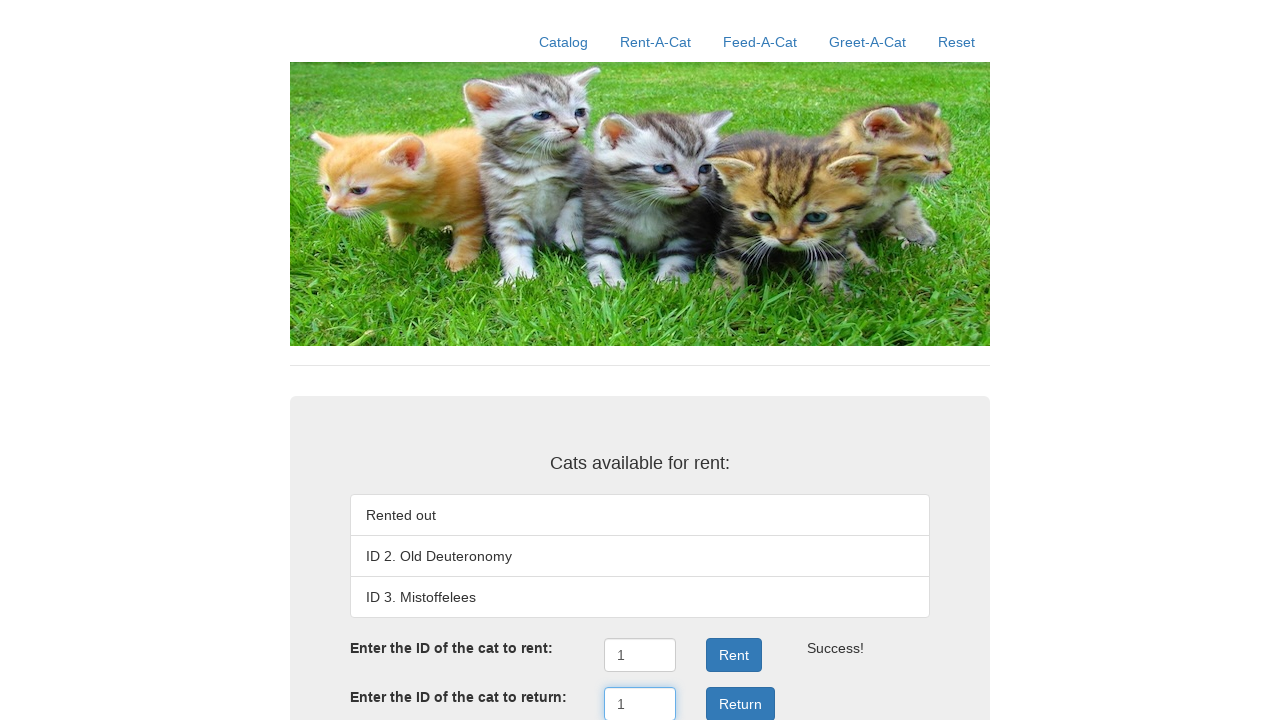

Clicked return button to return cat ID 1 at (740, 703) on .form-group:nth-child(4) .btn
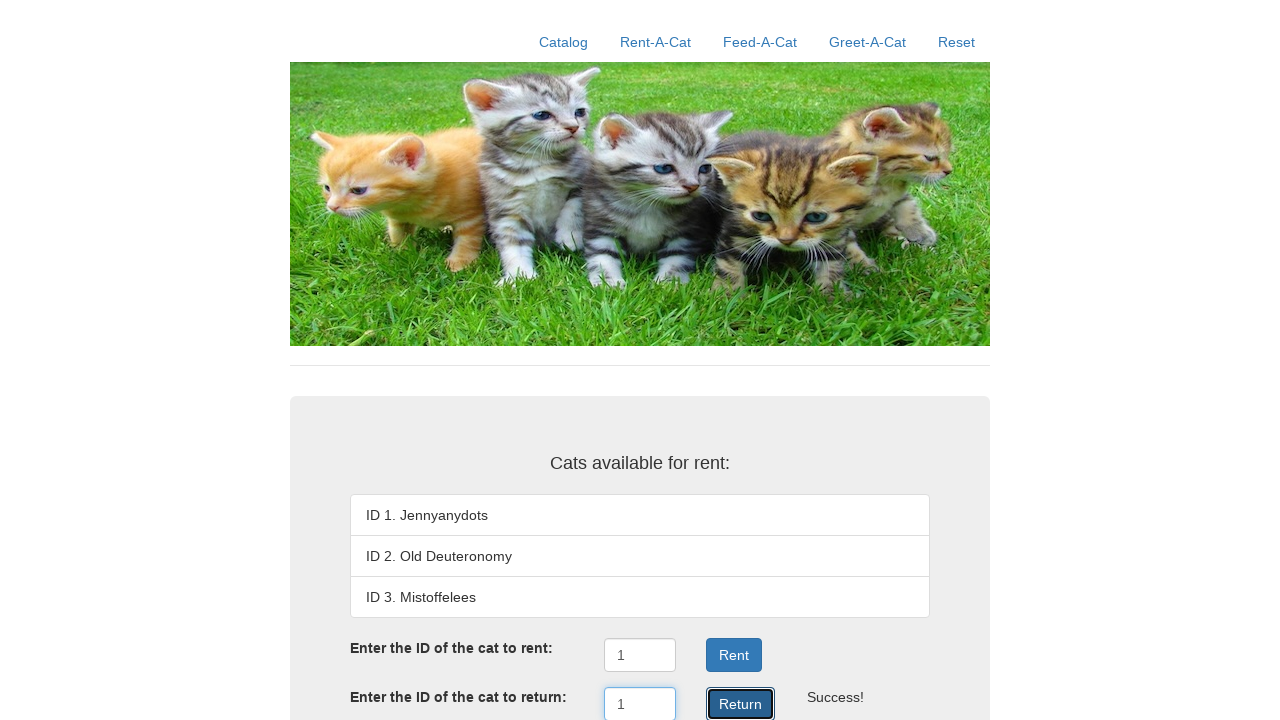

Verified cat 1 (Jennyanydots) is in the list
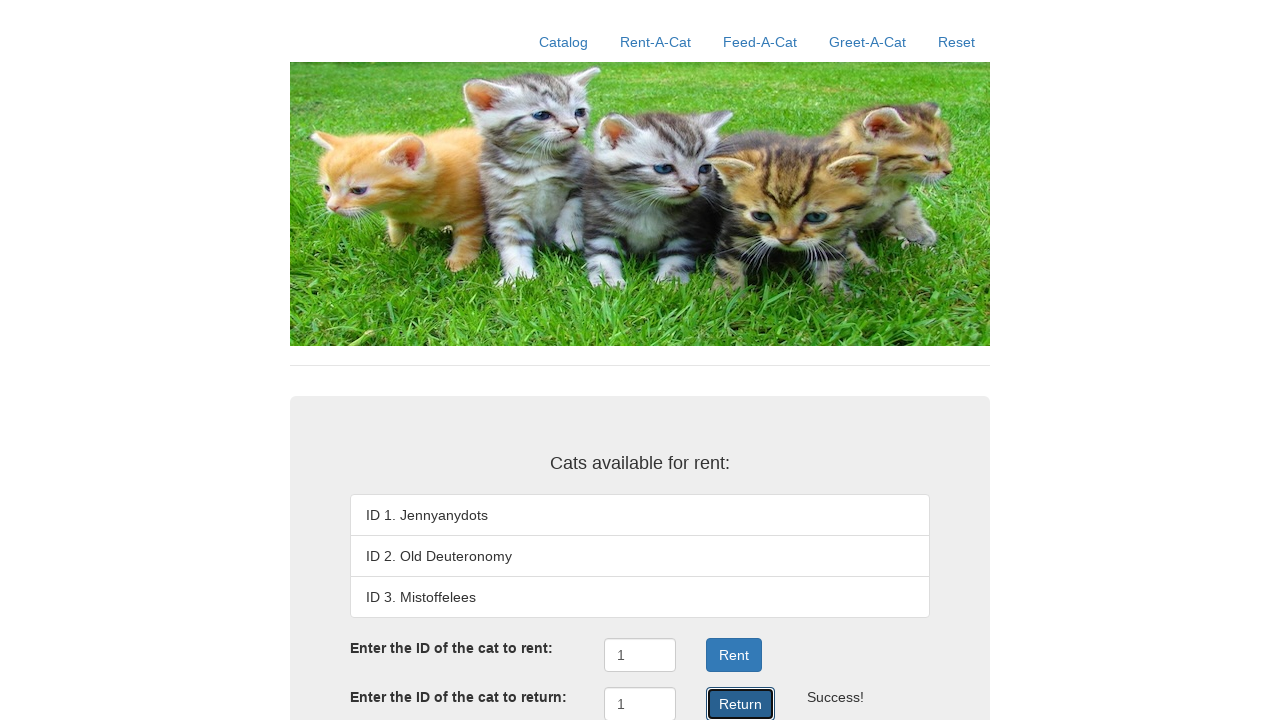

Verified cat 2 (Old Deuteronomy) is in the list
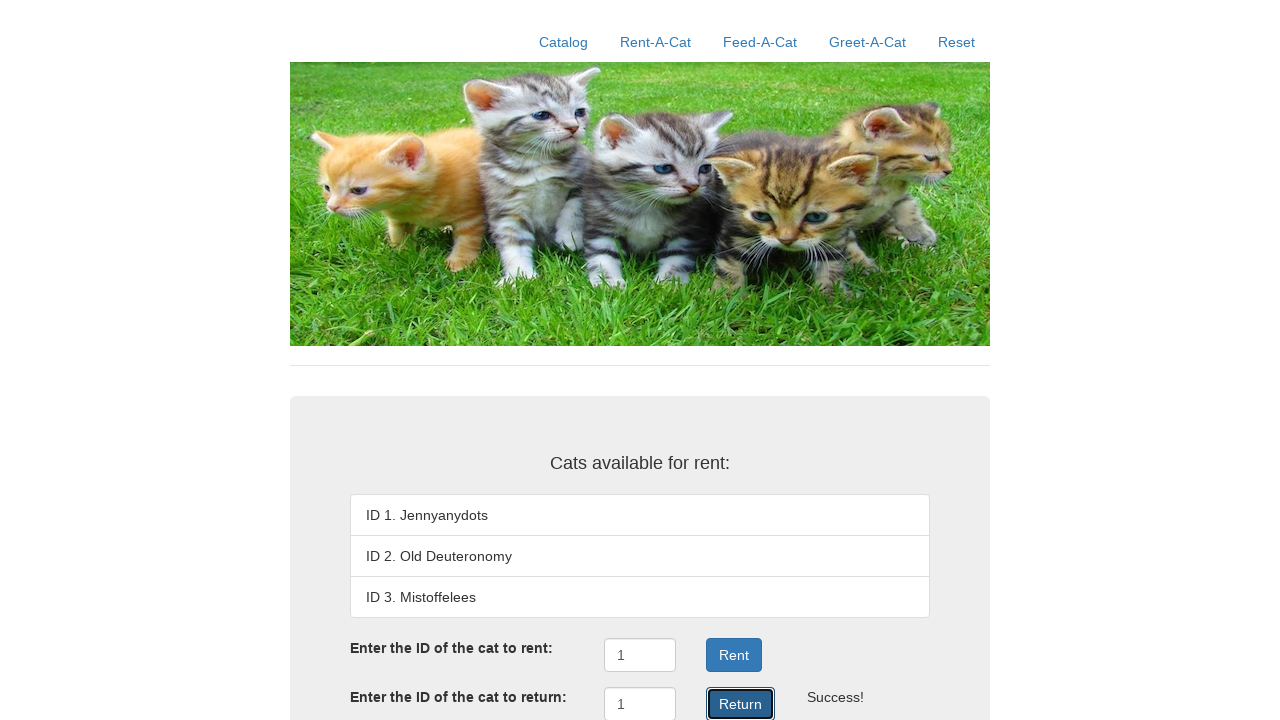

Verified cat 3 (Mistoffelees) is in the list
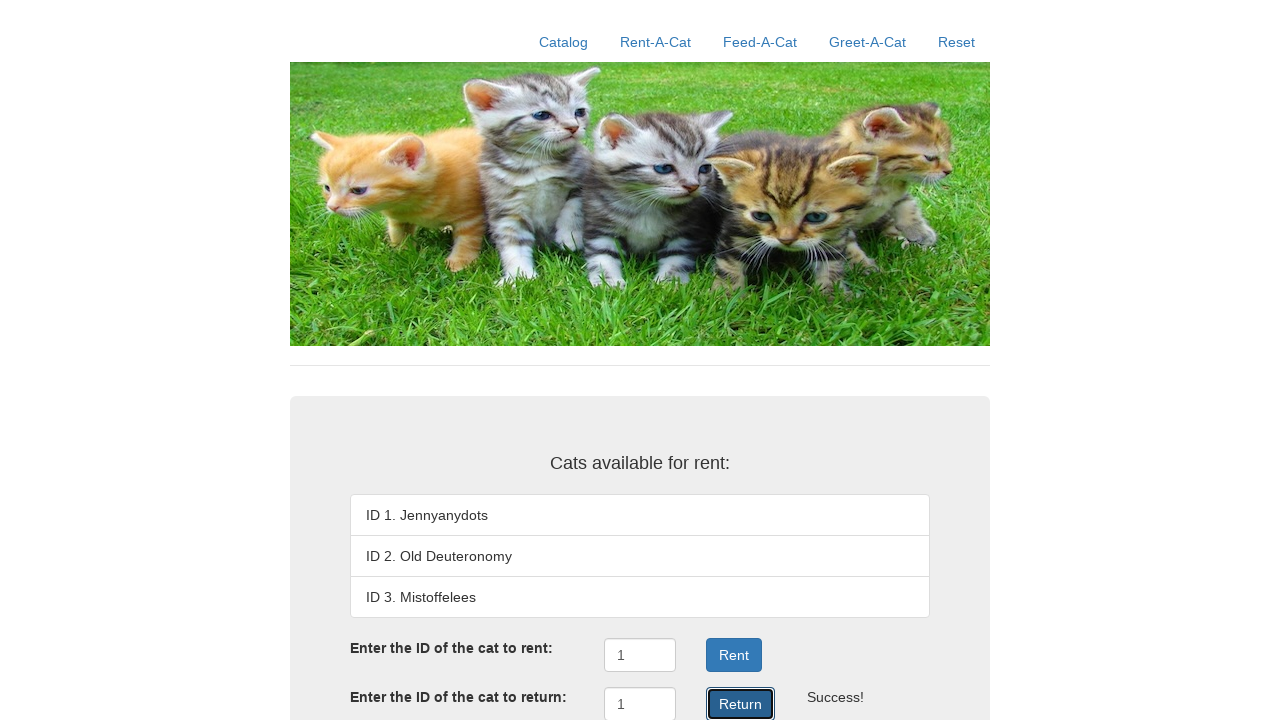

Verified return result shows 'Success!'
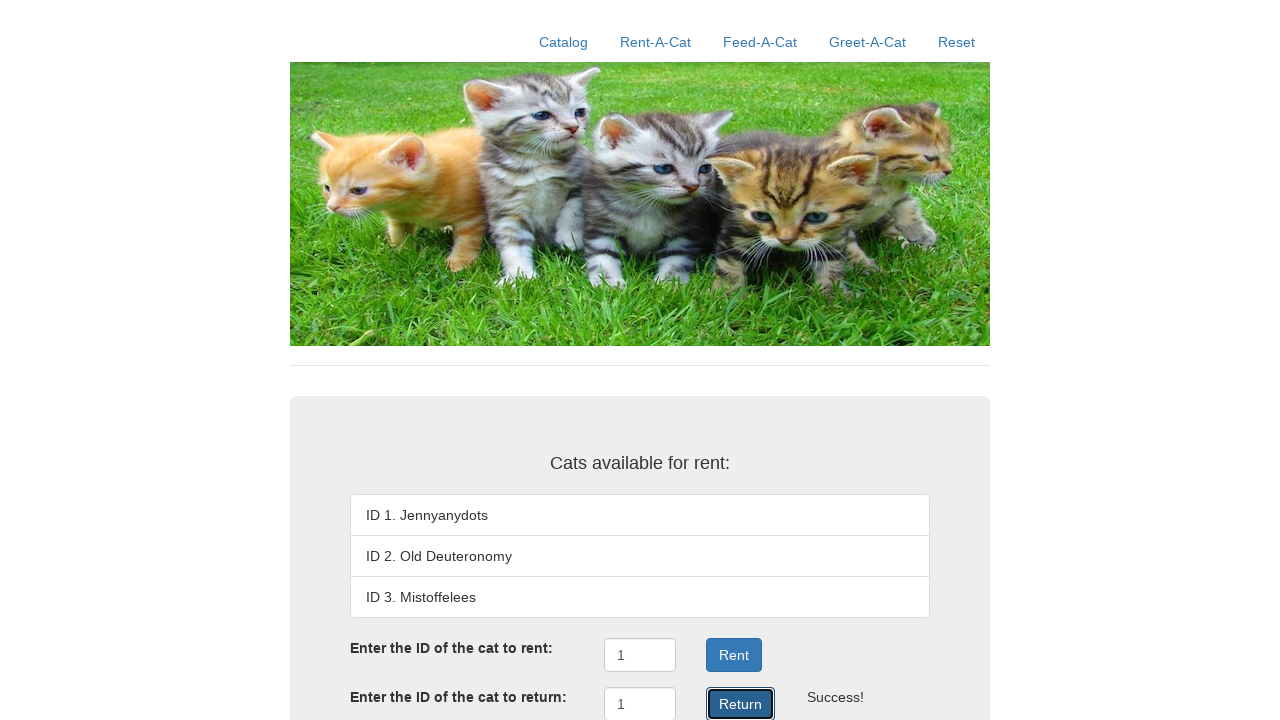

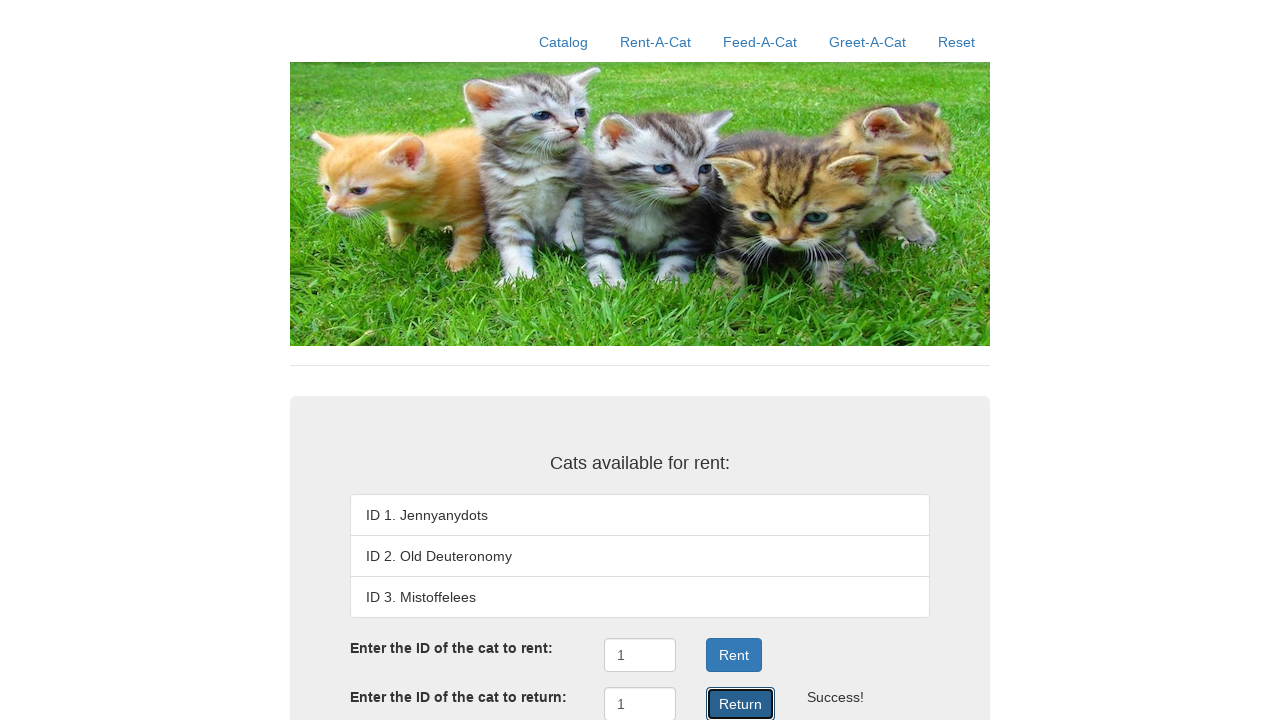